Navigates to a user agent detection page on the Playwright Vietnam material site to test page loading.

Starting URL: https://material.playwrightvn.com/017-detect-user-agent.html

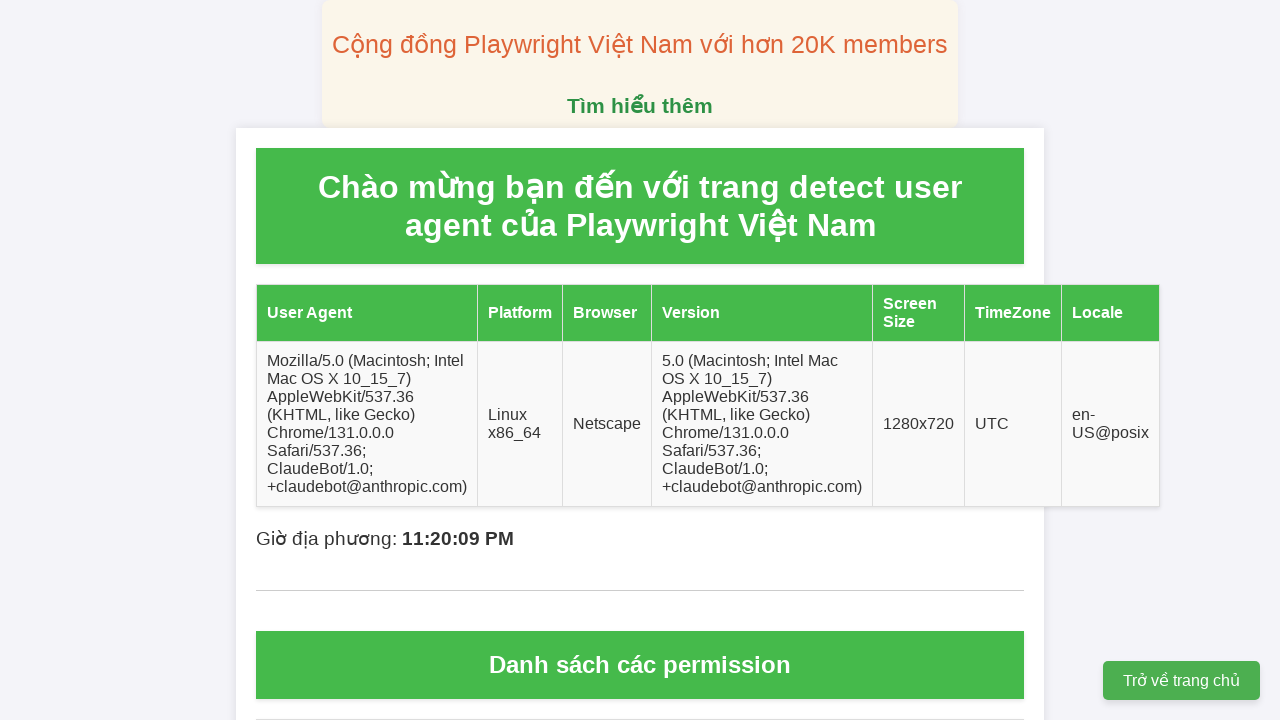

Granted permissions for geolocation, camera, and microphone
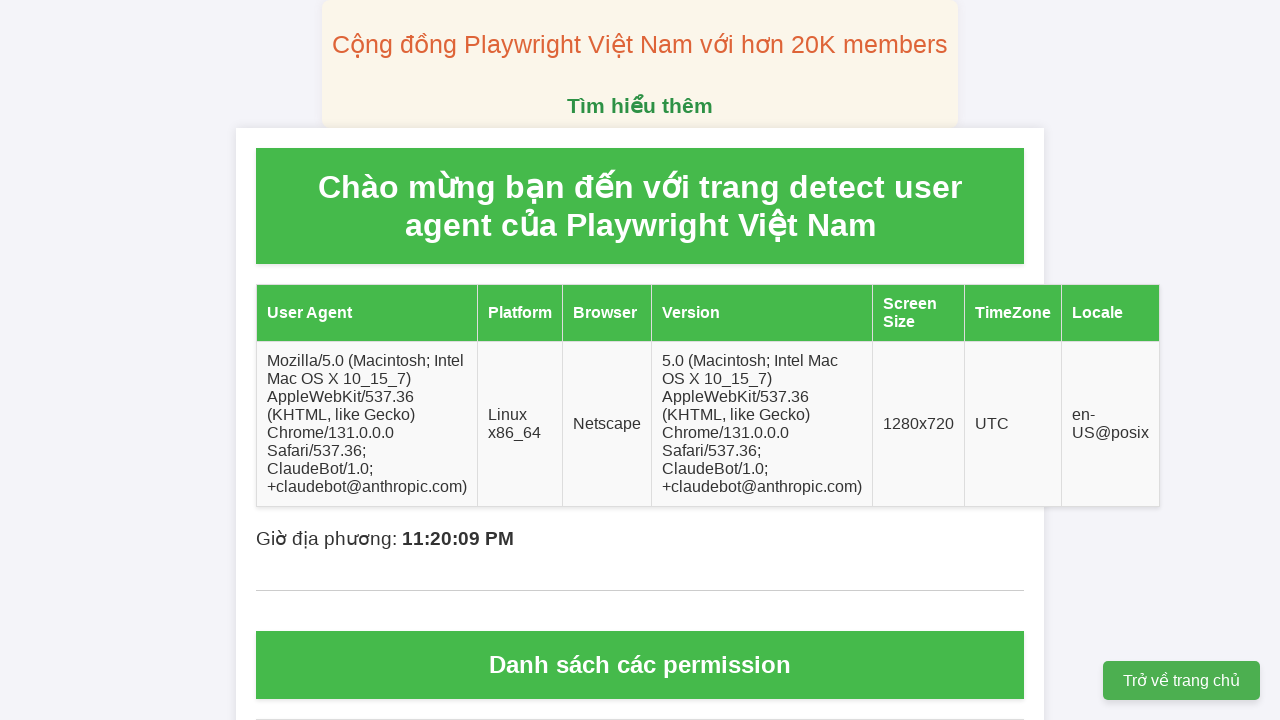

Page fully loaded (domcontentloaded)
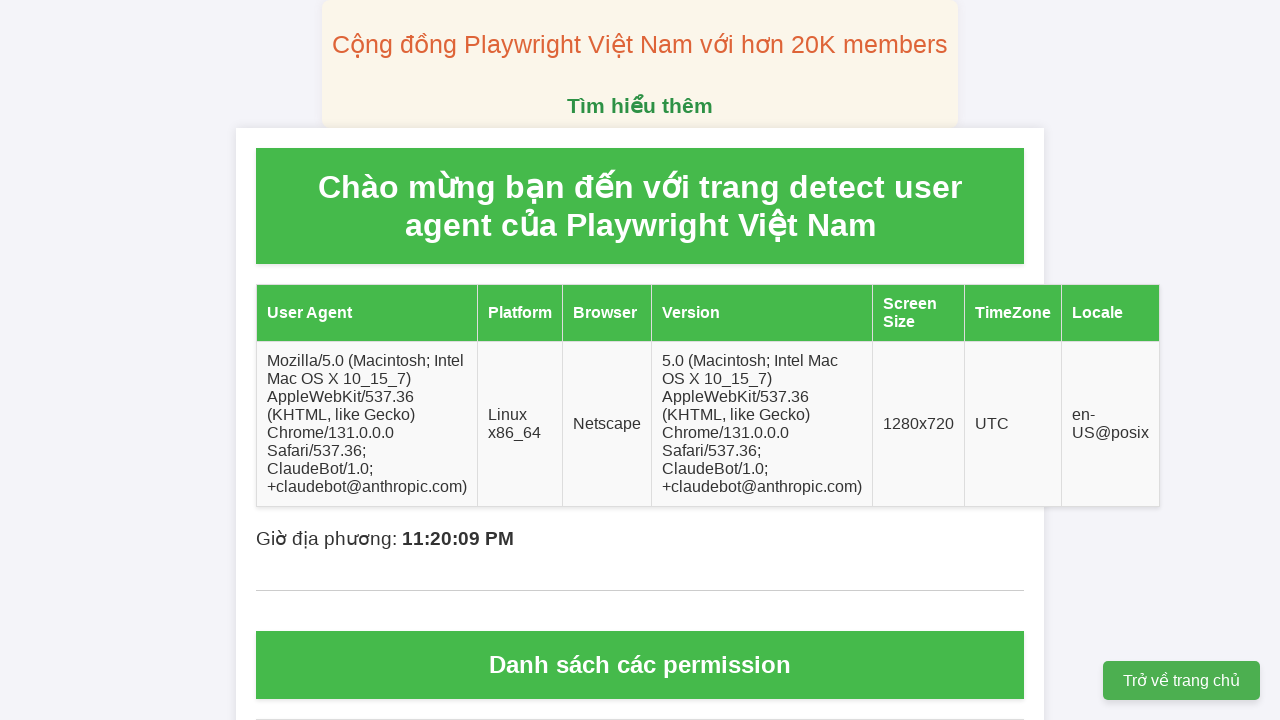

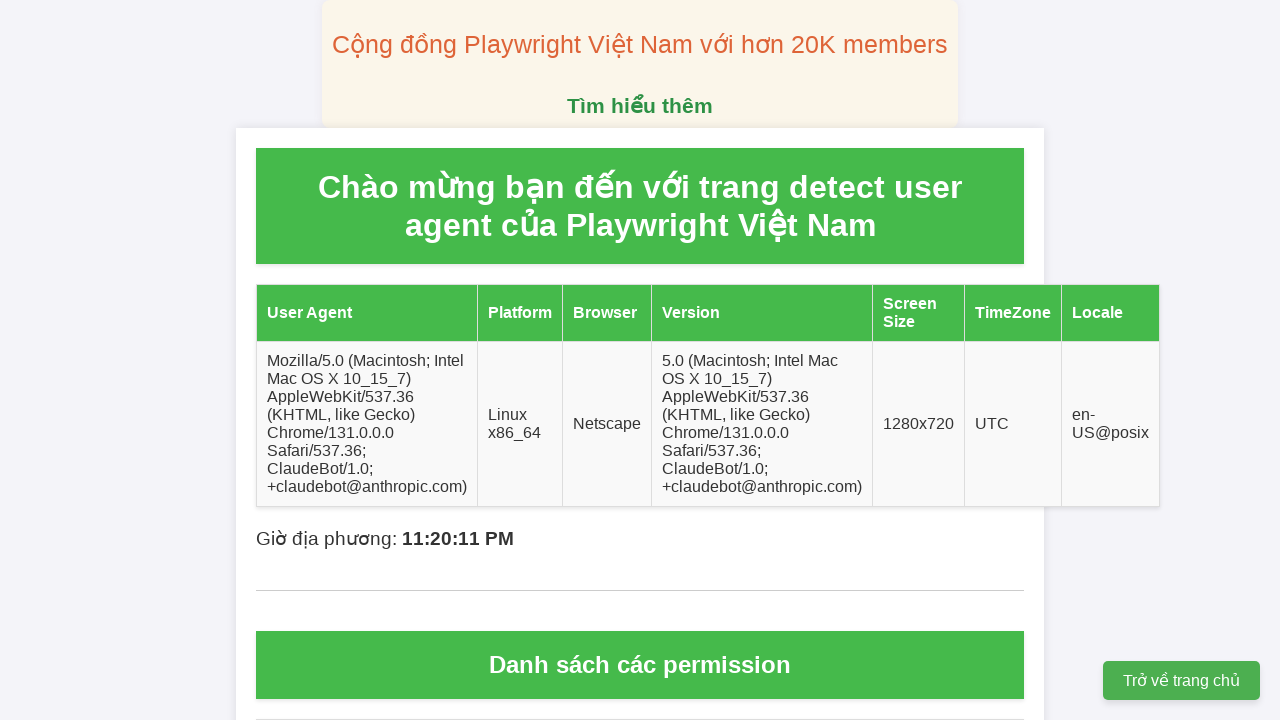